Tests finding a link by partial text (calculated from a math formula), clicking it, then filling out a form with personal information (first name, last name, city, country) and submitting it.

Starting URL: http://suninjuly.github.io/find_link_text

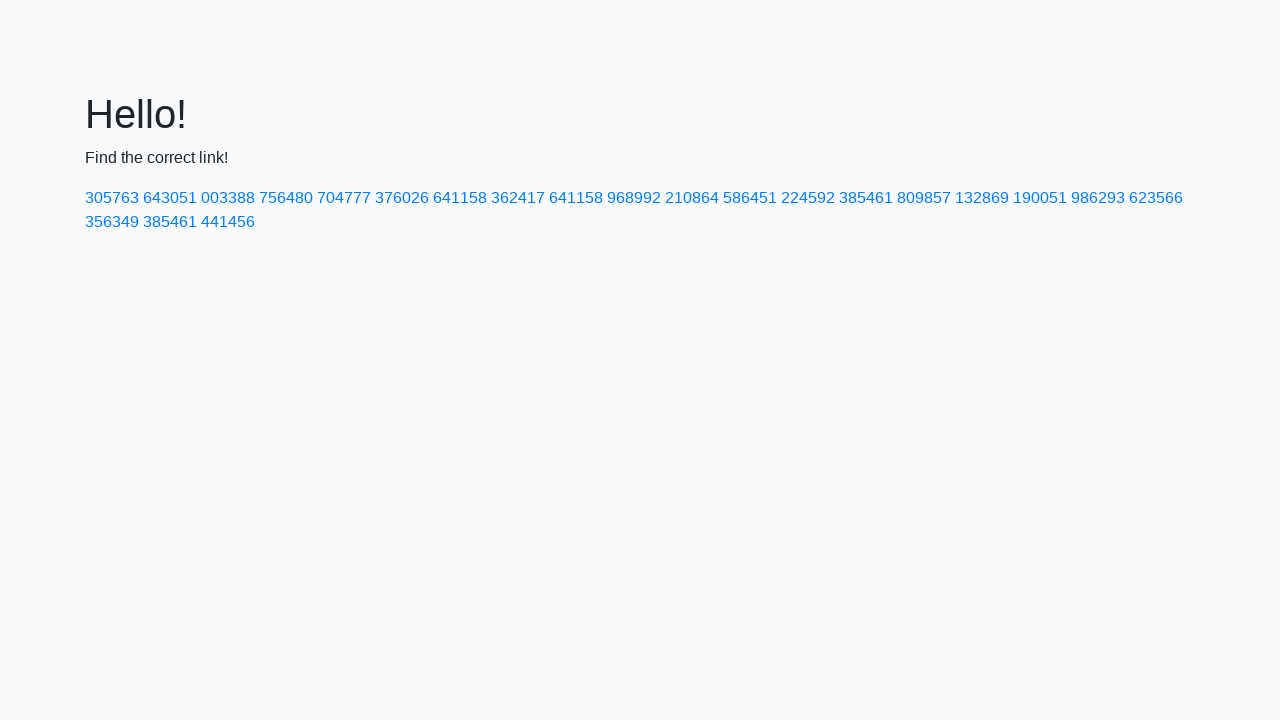

Clicked link with calculated text '224592' at (808, 198) on a:has-text('224592')
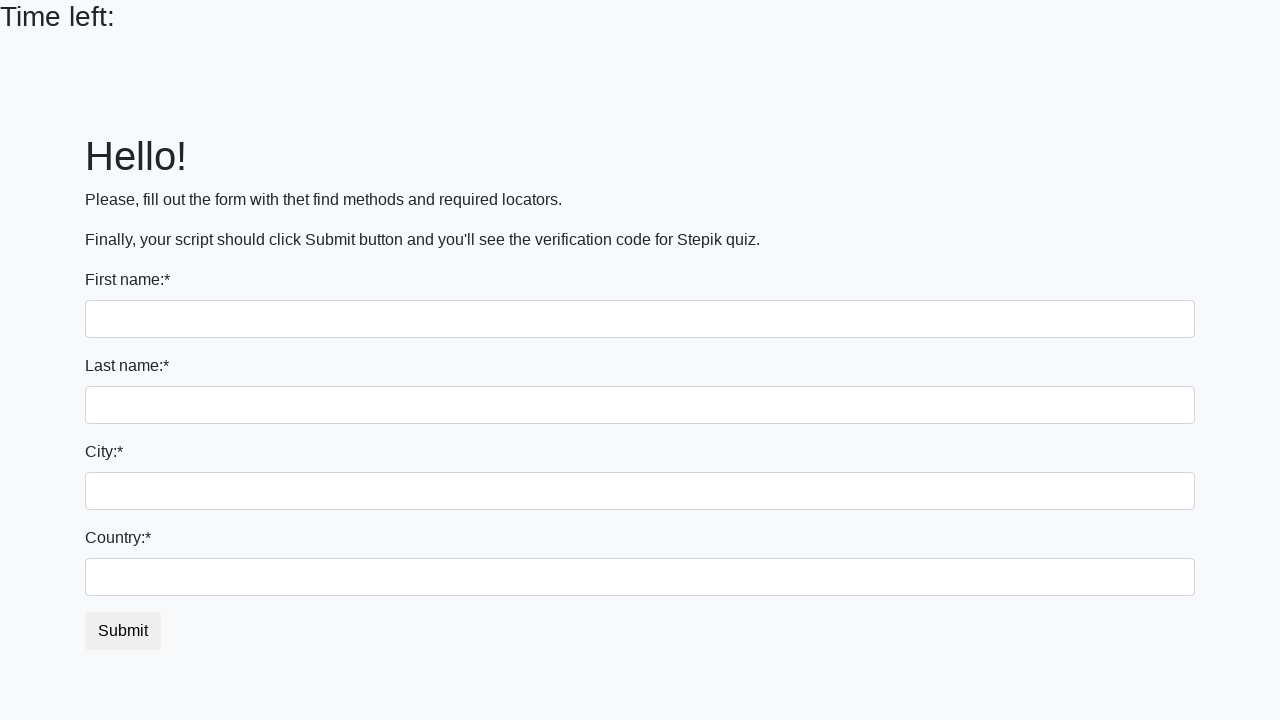

Filled first name field with 'Ivan' on input[name='first_name']
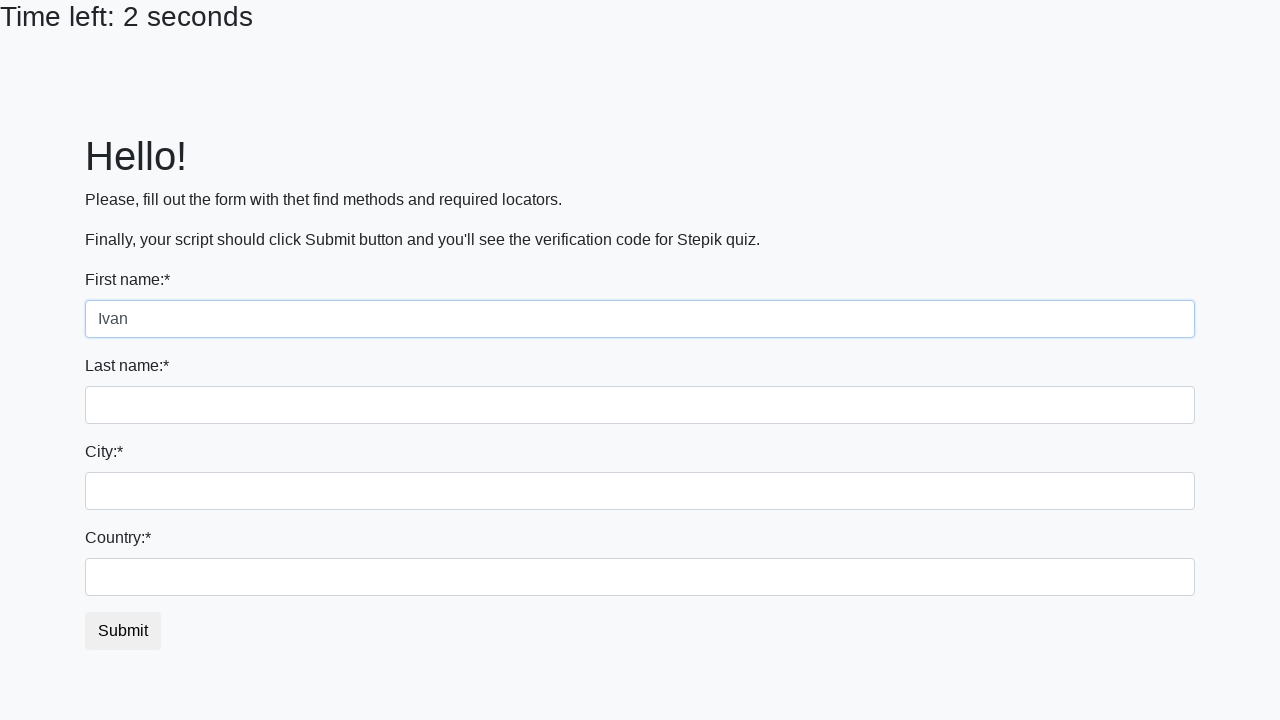

Filled last name field with 'Petrov' on input[name='last_name']
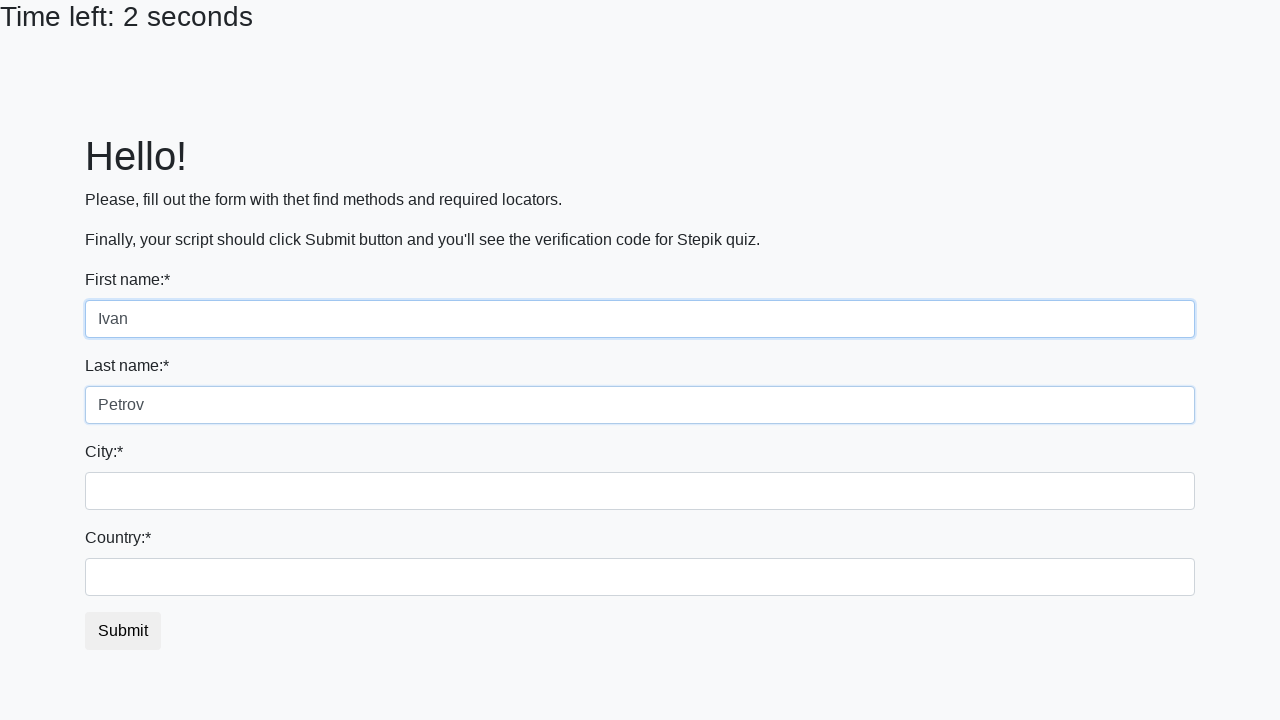

Filled city field with 'Smolensk' on .form-control.city
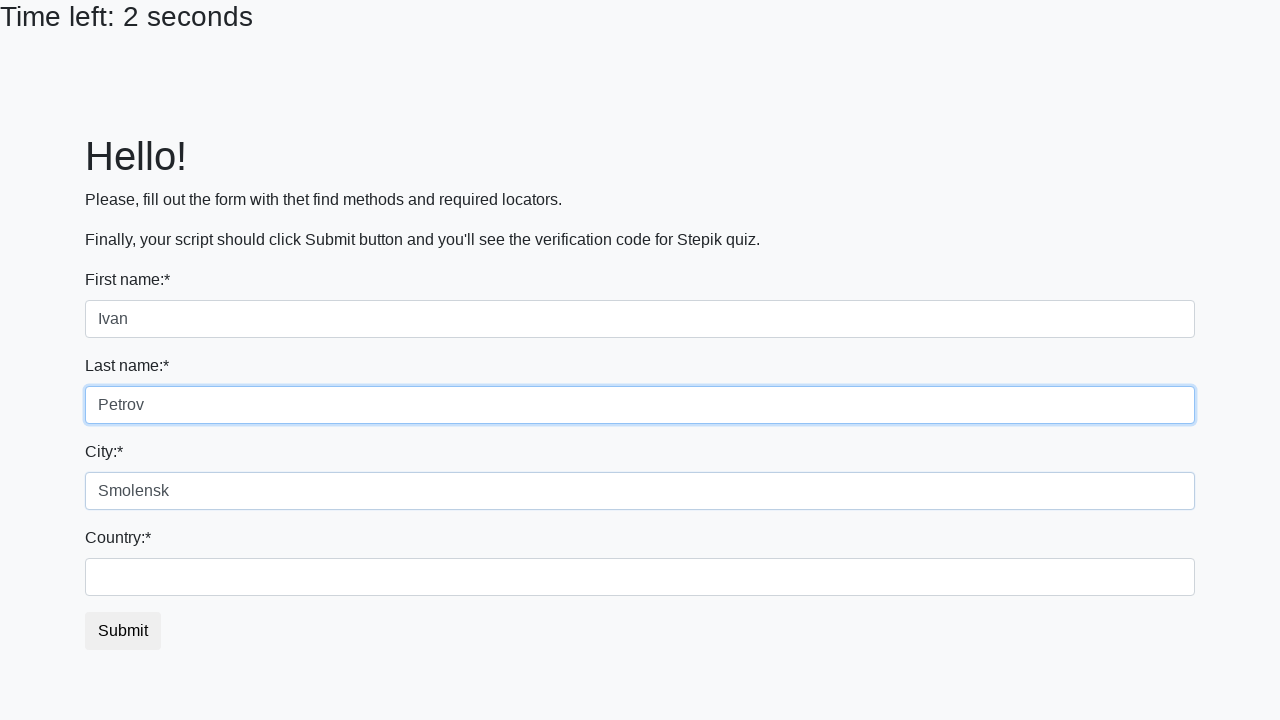

Filled country field with 'Russia' on #country
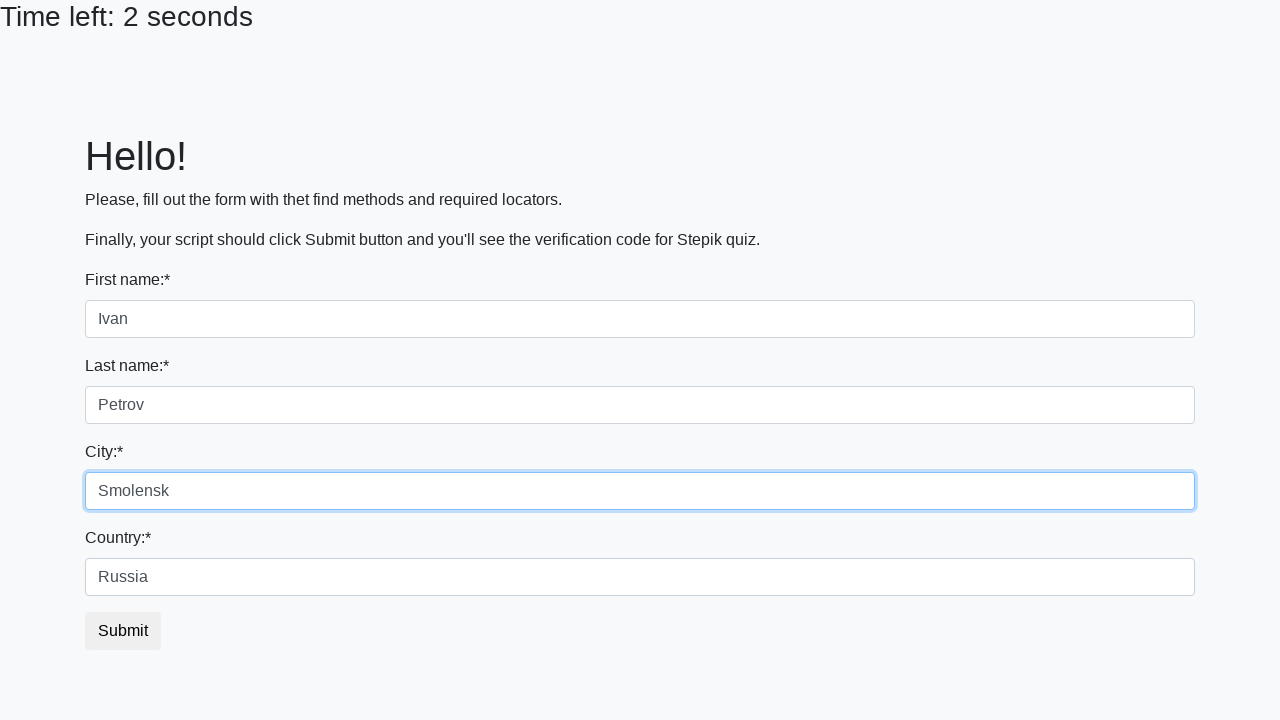

Clicked submit button to complete form at (123, 631) on button.btn
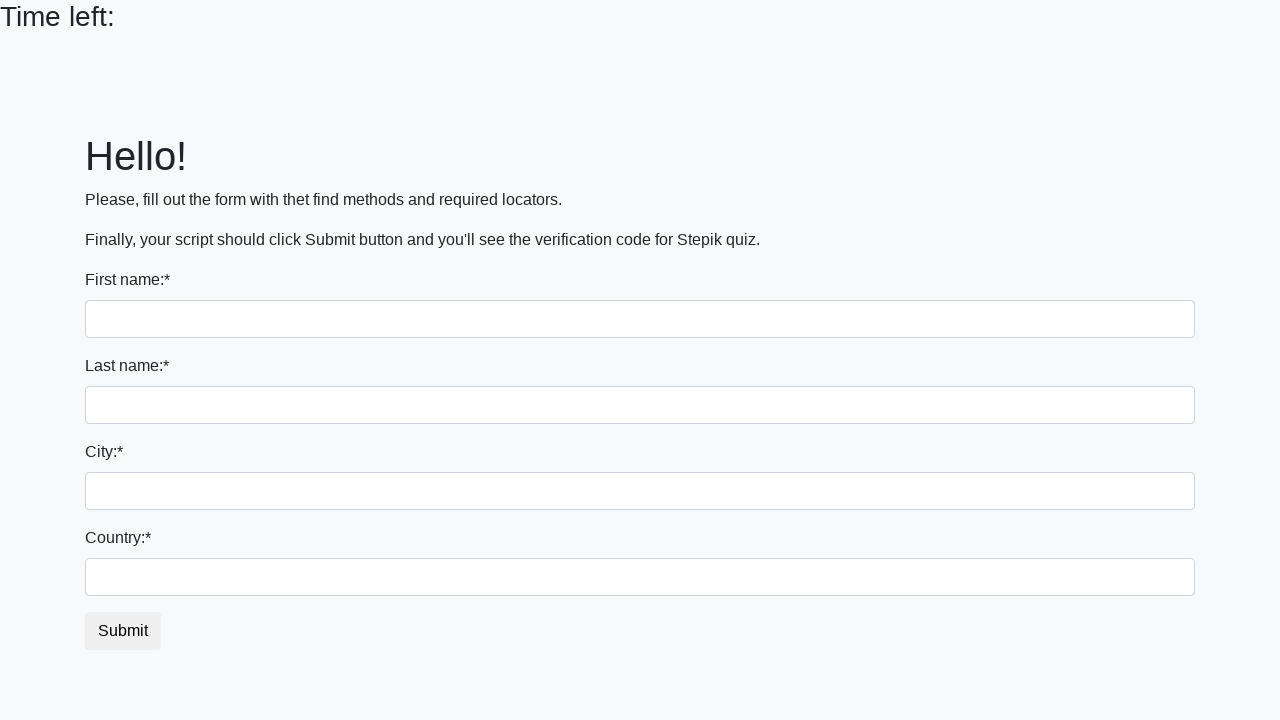

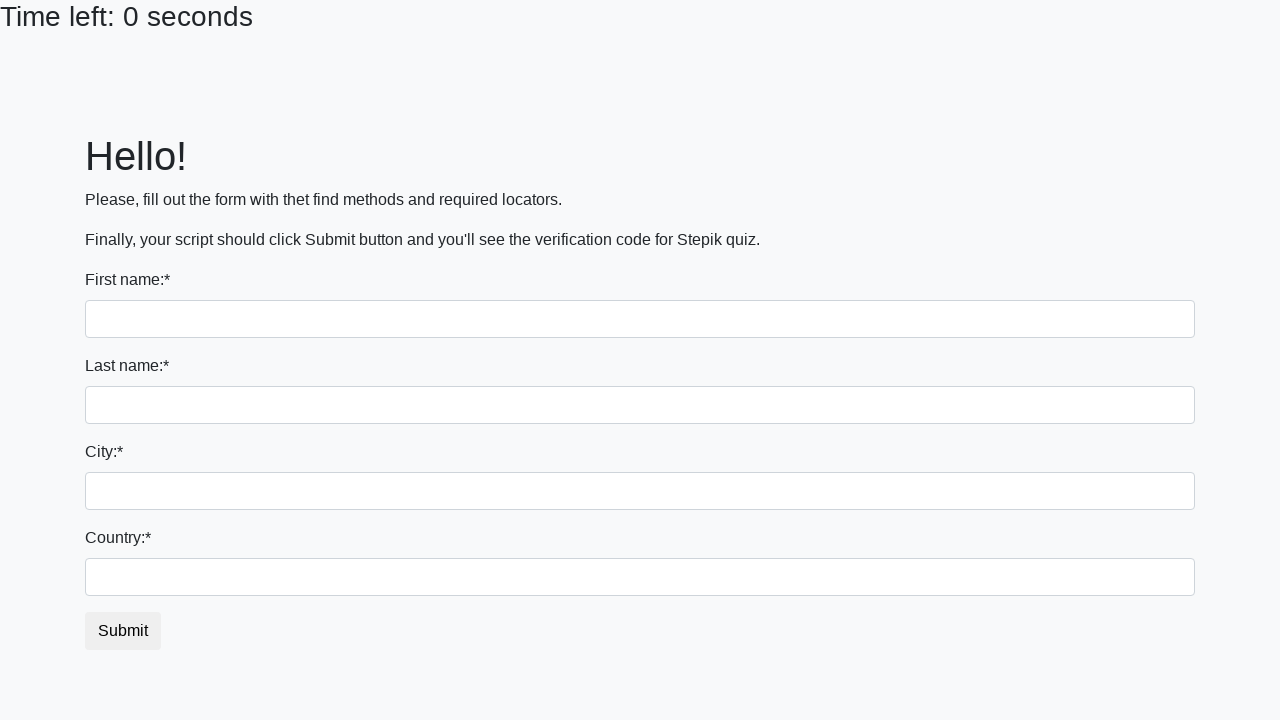